Tests nested iframe navigation by switching through parent and child frames and reading content at each level

Starting URL: https://demoqa.com/nestedframes

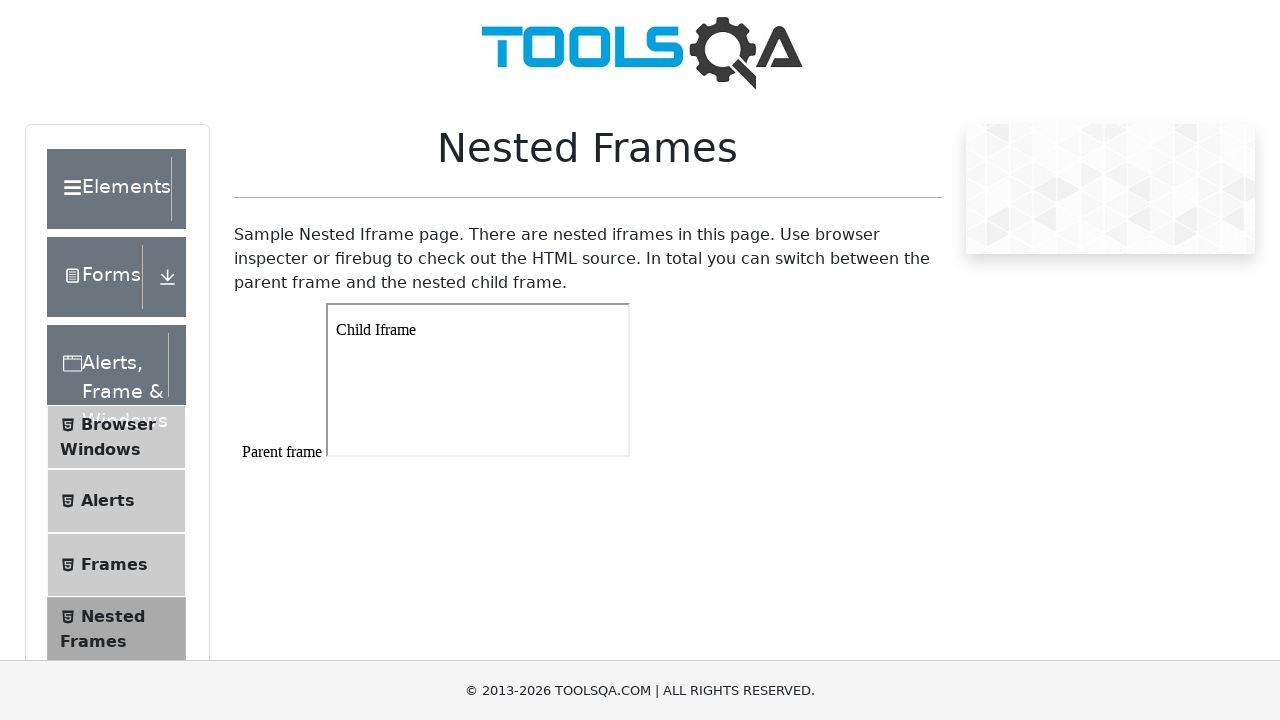

Navigated to nested frames test page
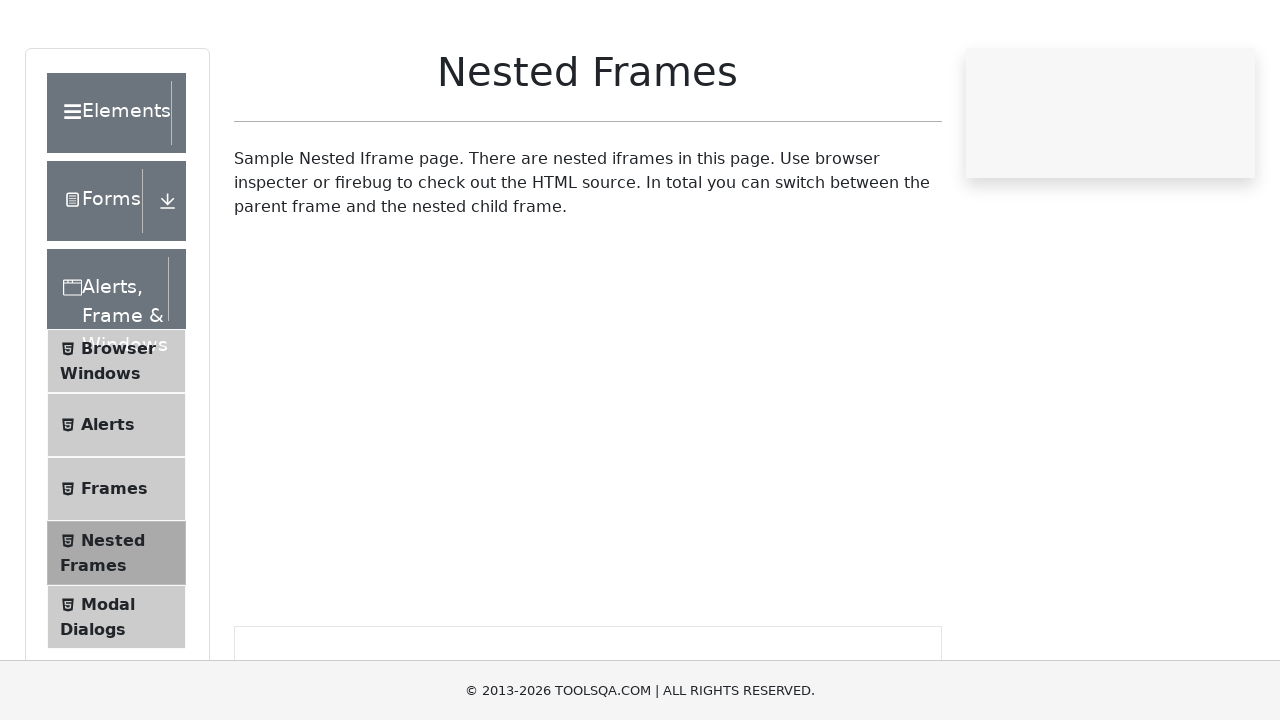

Accessed parent frame (frame1)
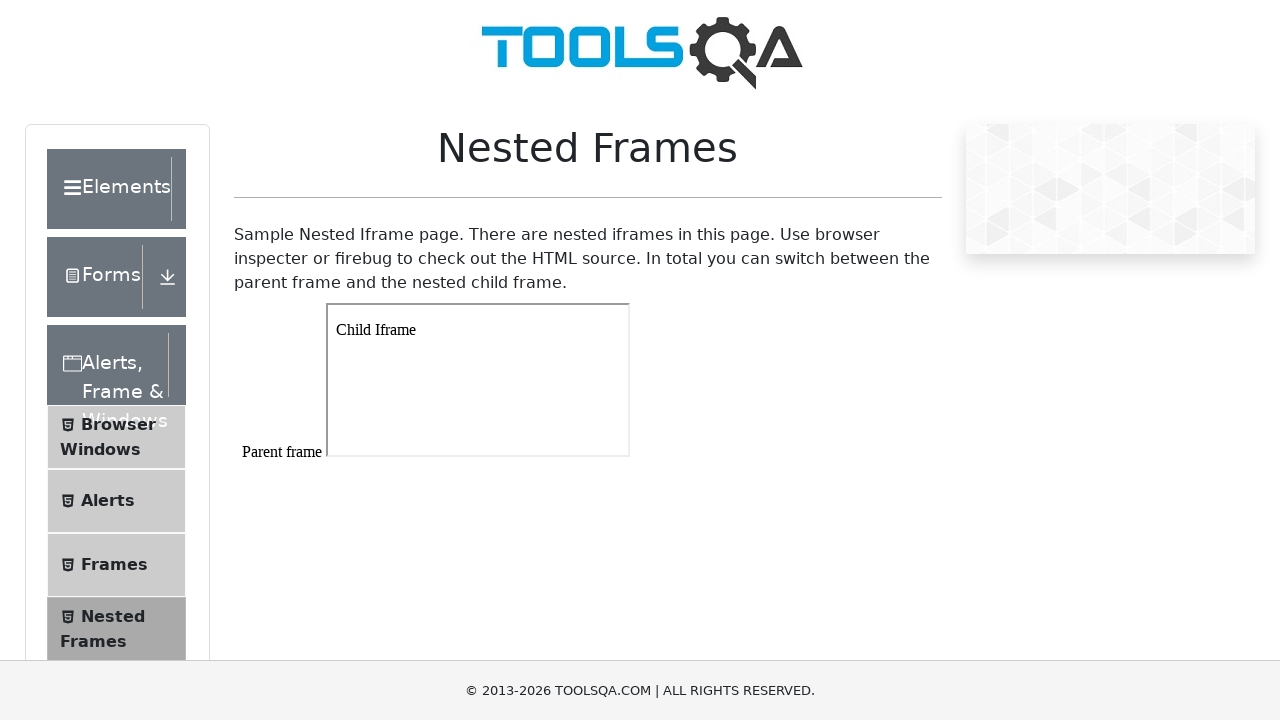

Retrieved child frames from parent frame
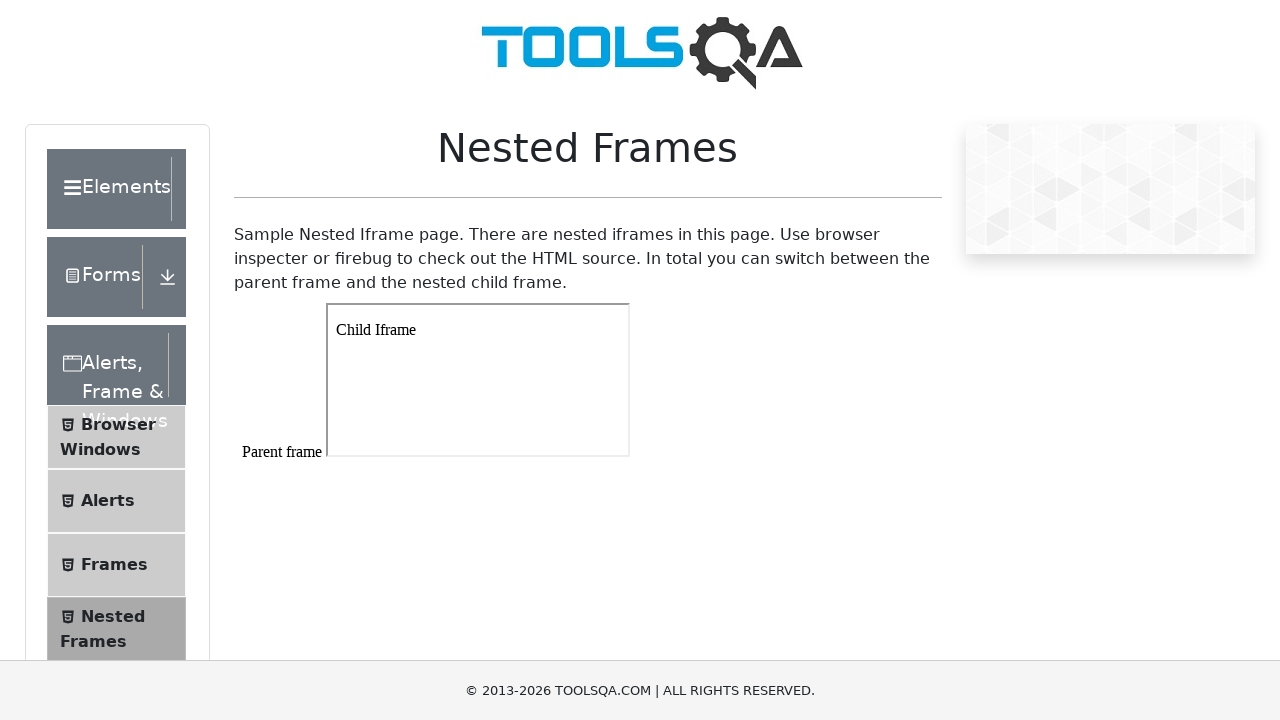

Accessed first child frame
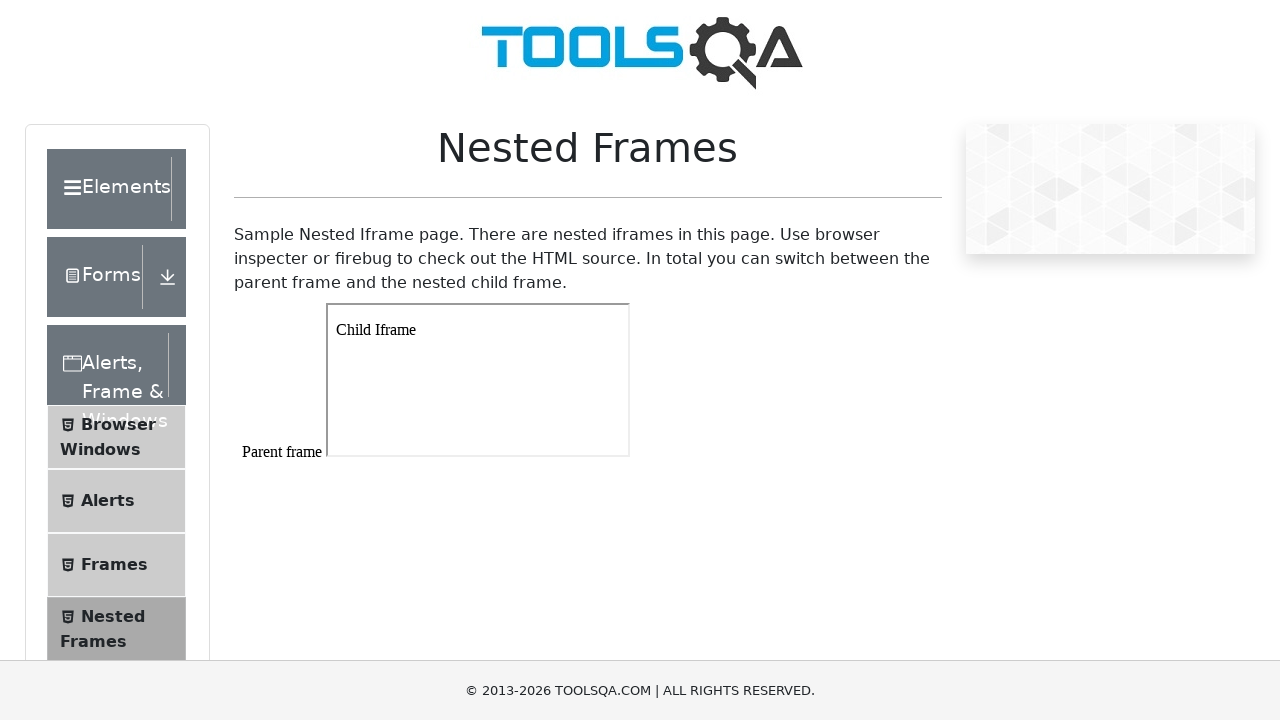

Read text content from child frame paragraph: 'Child Iframe'
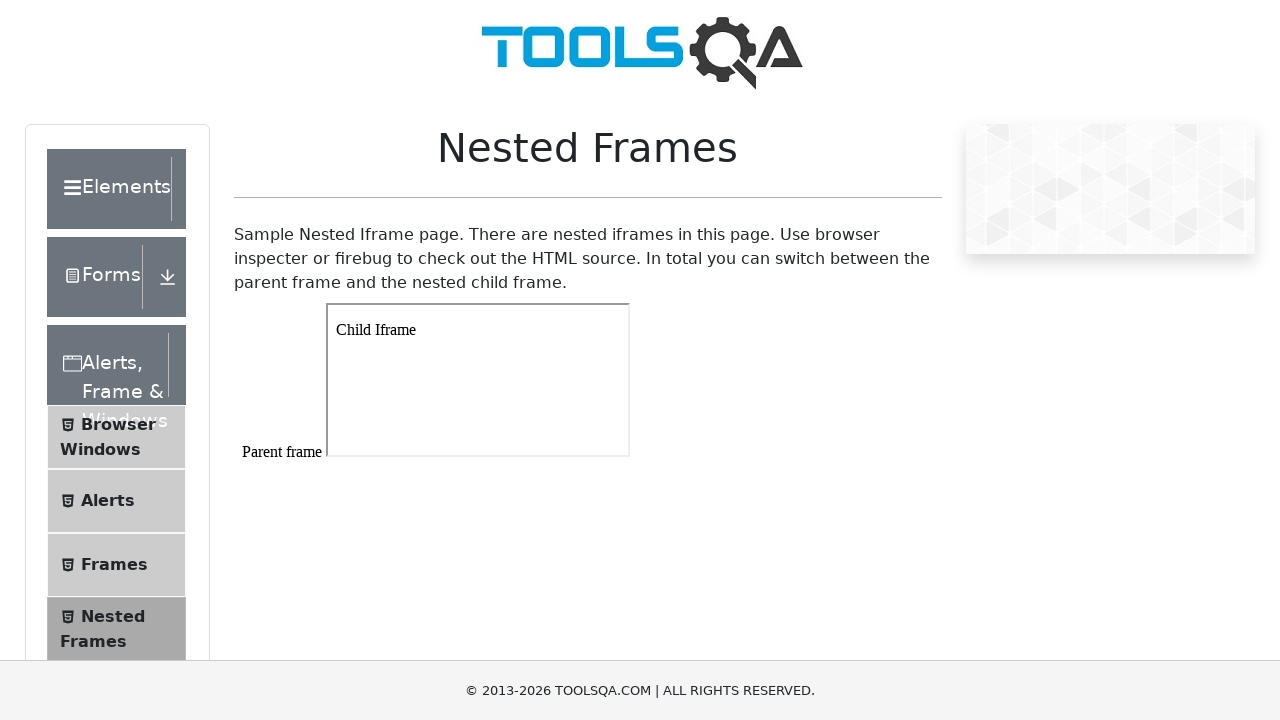

Read text content from parent frame body: '
Parent frame



'
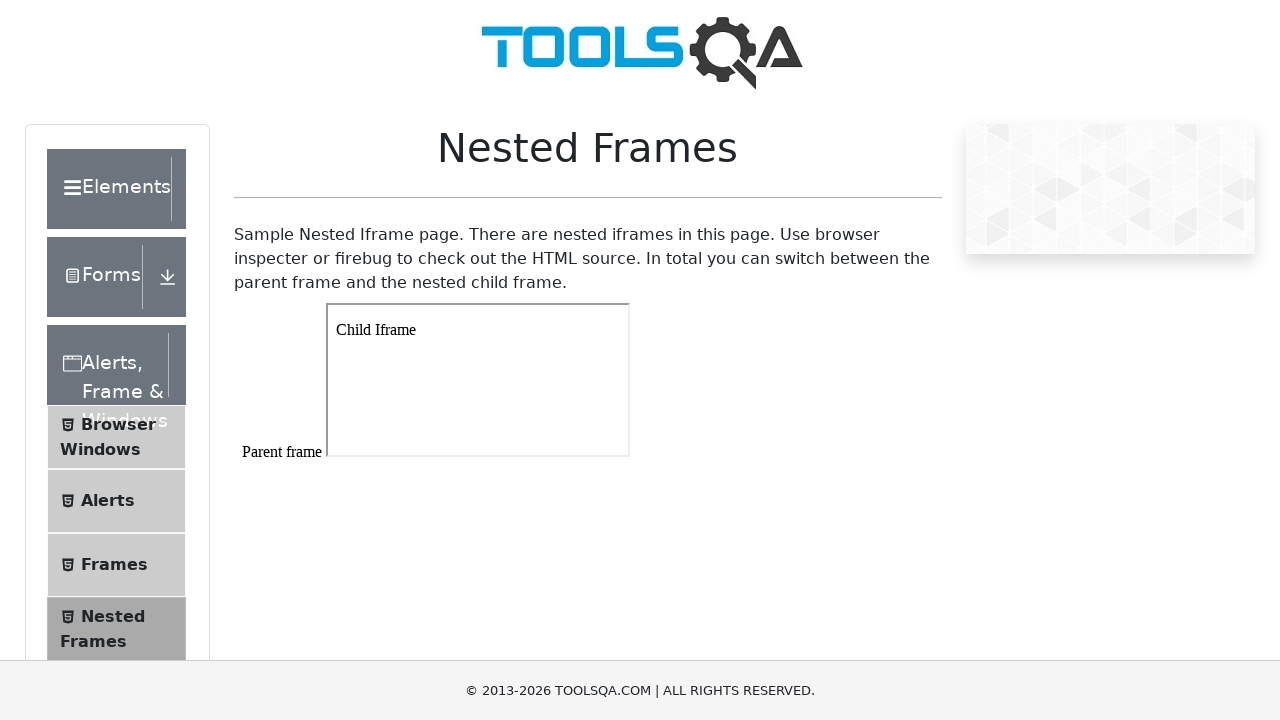

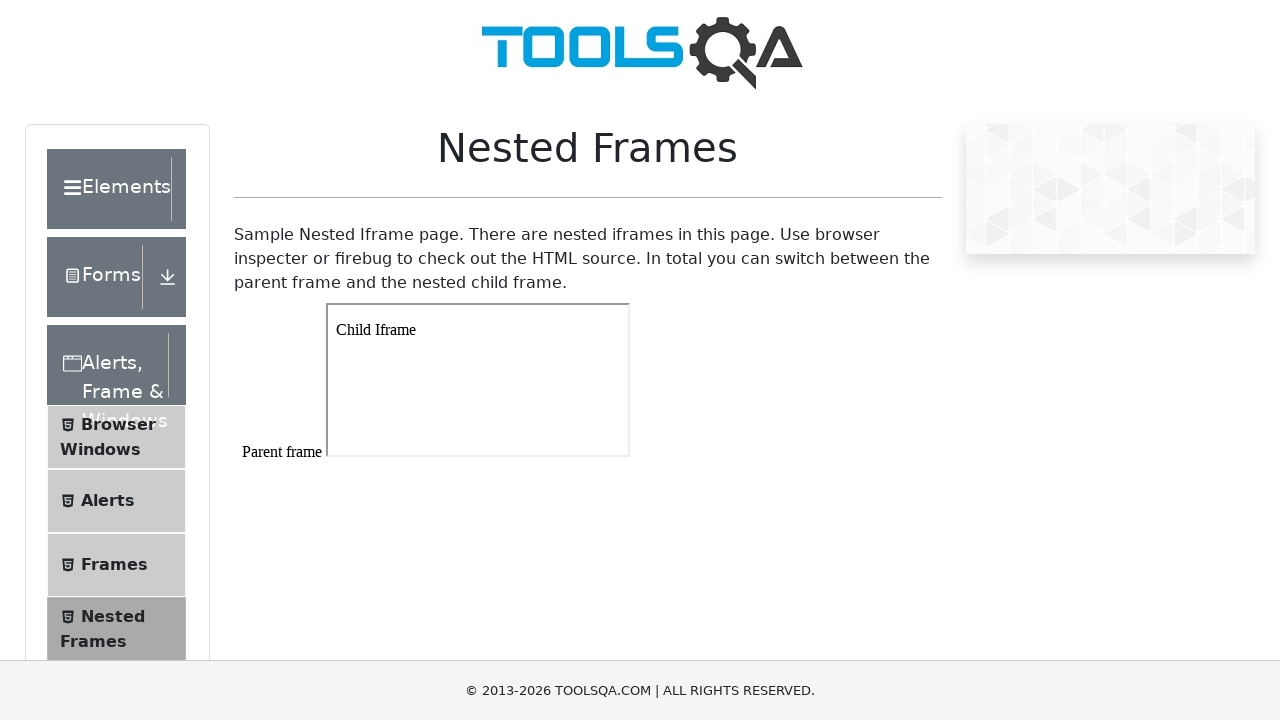